Interacts with a mortgage calculator form by retrieving house price value, clearing and updating down payment field, and retrieving interest rate value

Starting URL: http://www.calculator.net/mortgage-calculator.html

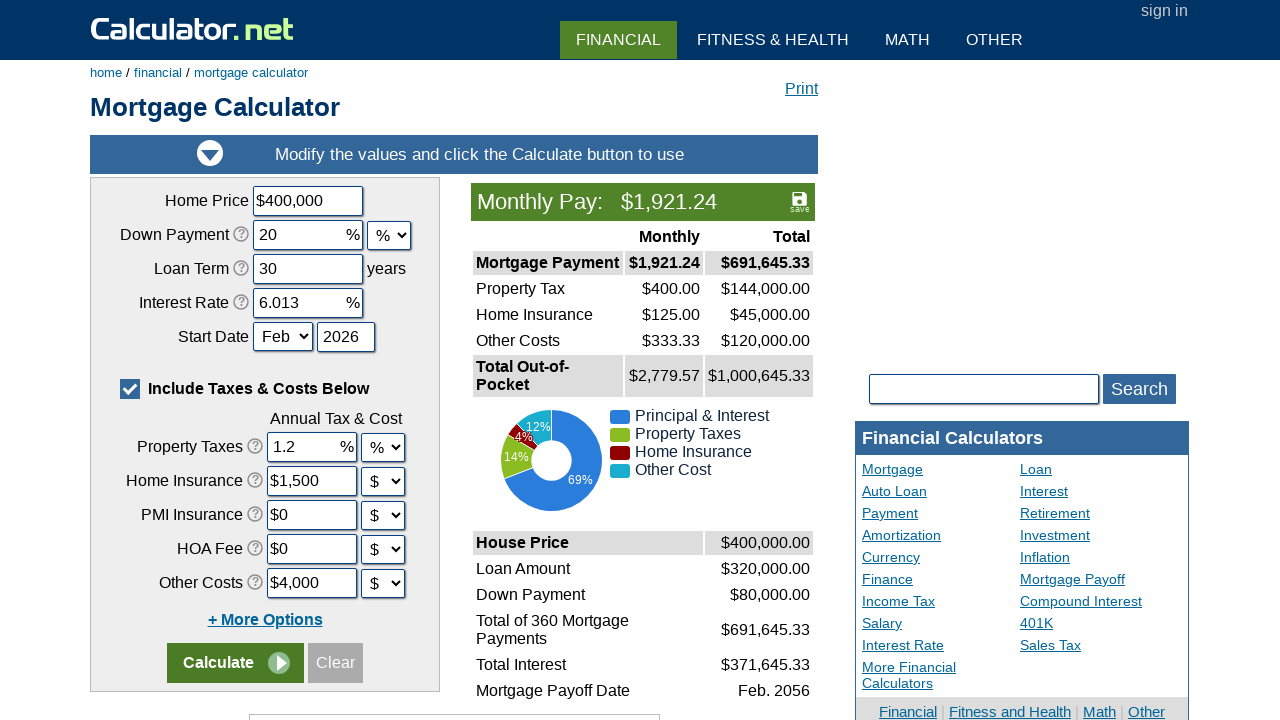

Located house price input field
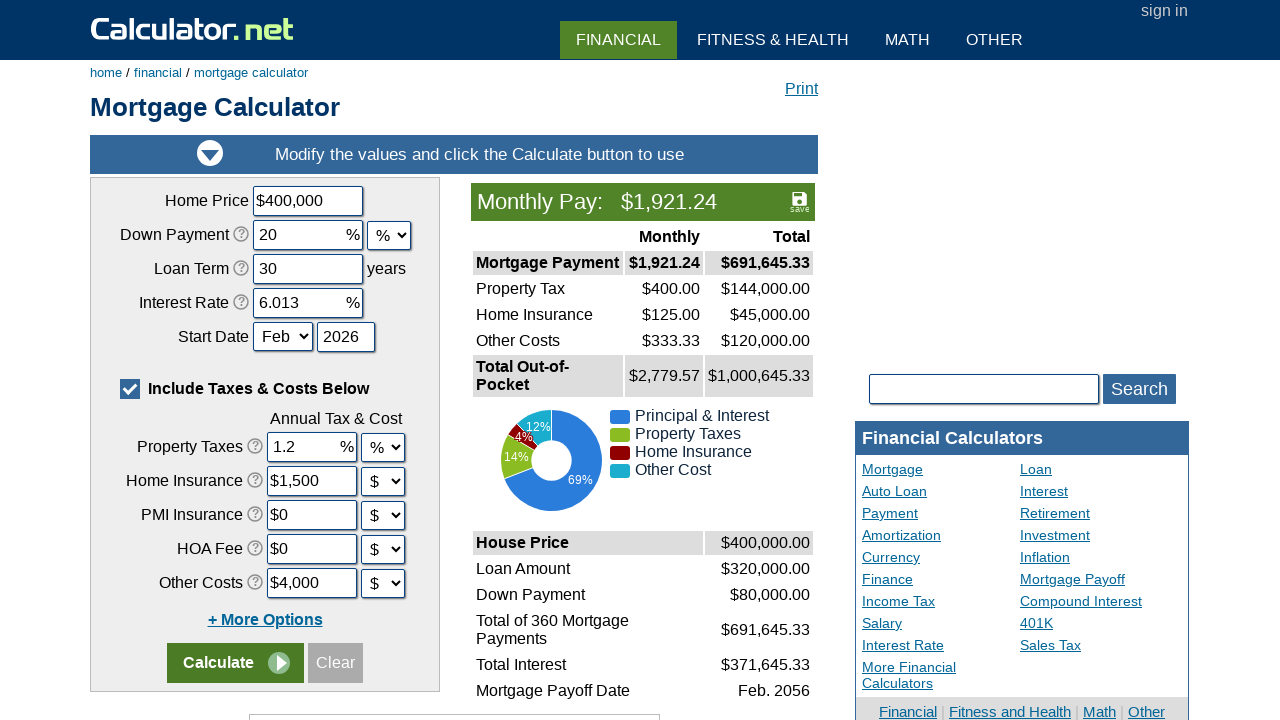

Retrieved house price value: 400000
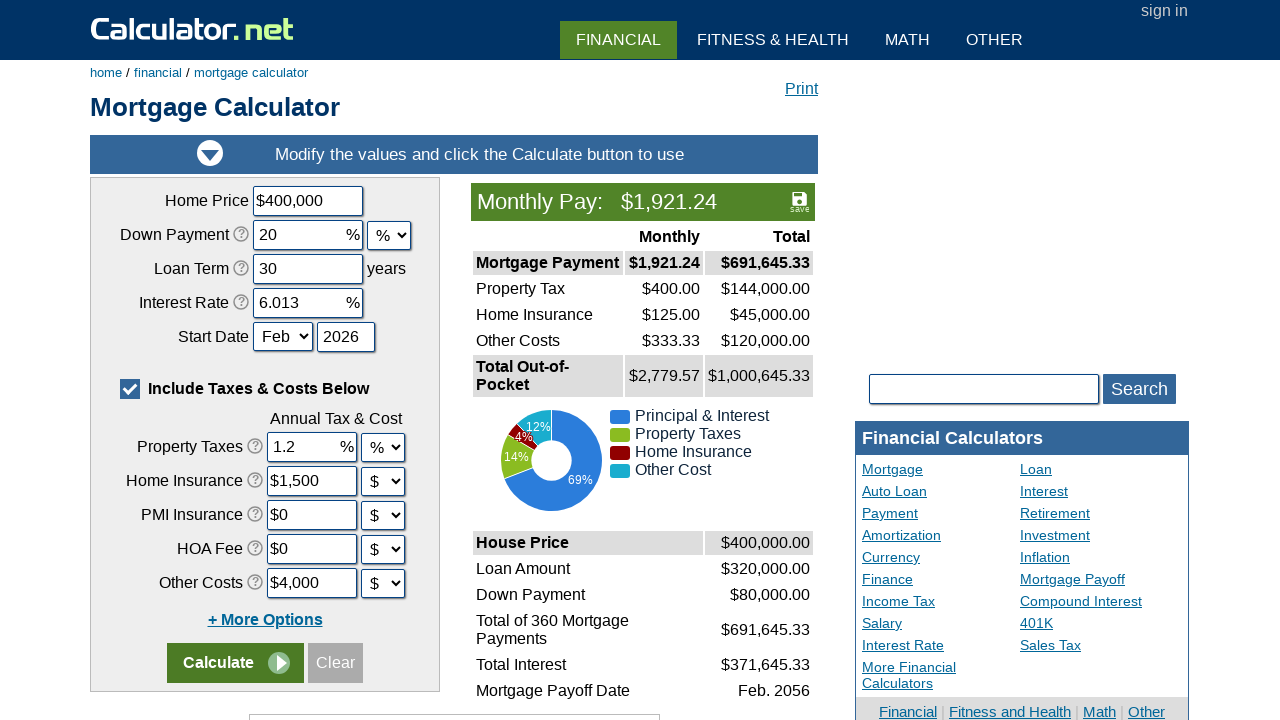

Cleared down payment field on #cdownpayment
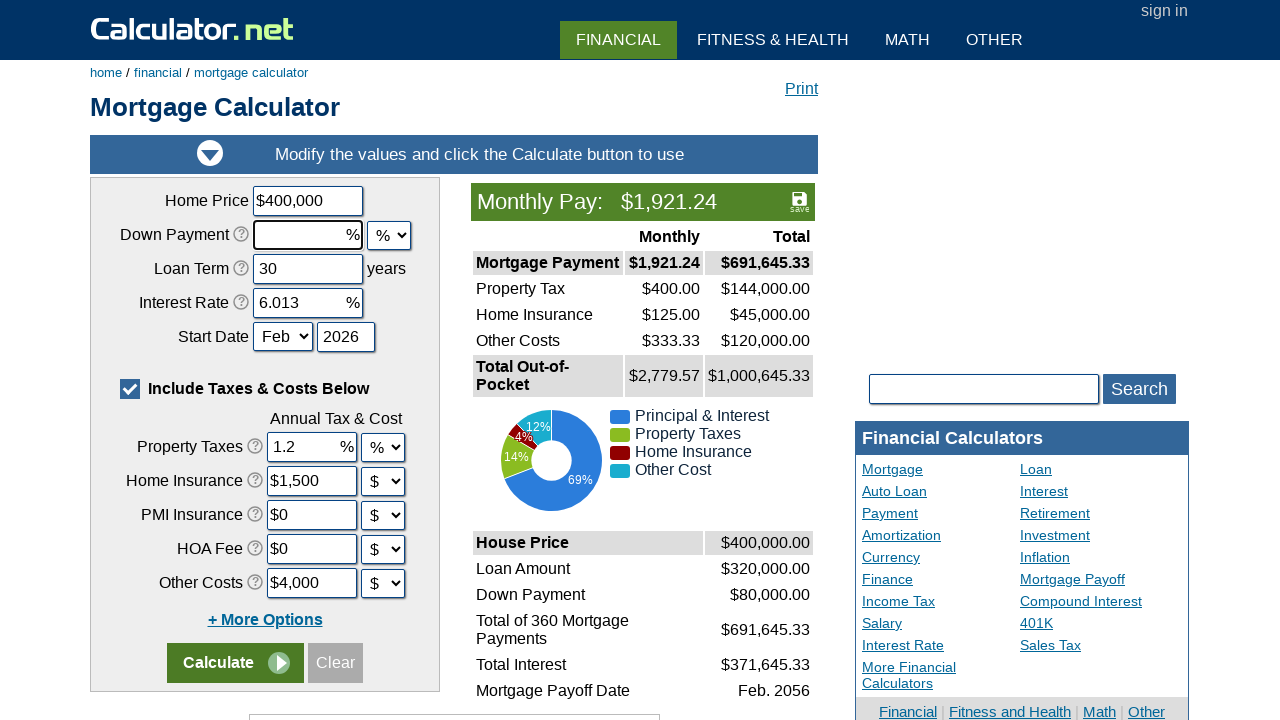

Filled down payment field with value 80 on #cdownpayment
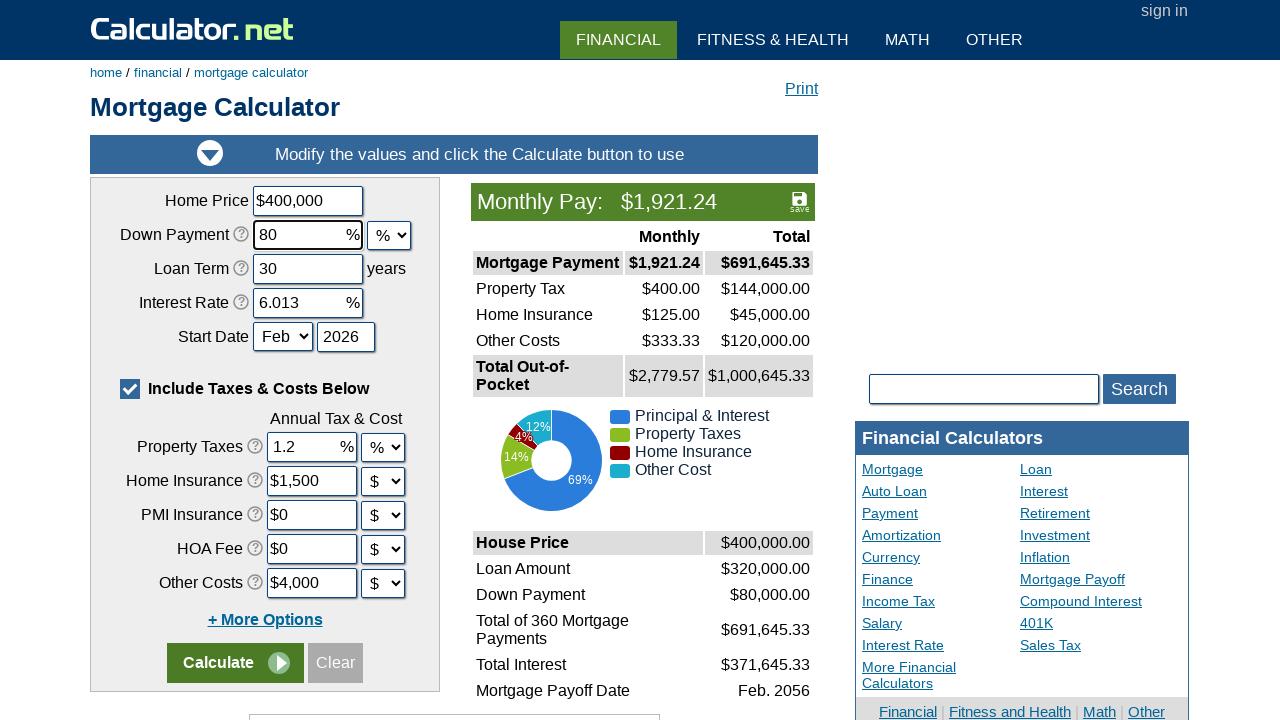

Located interest rate input field
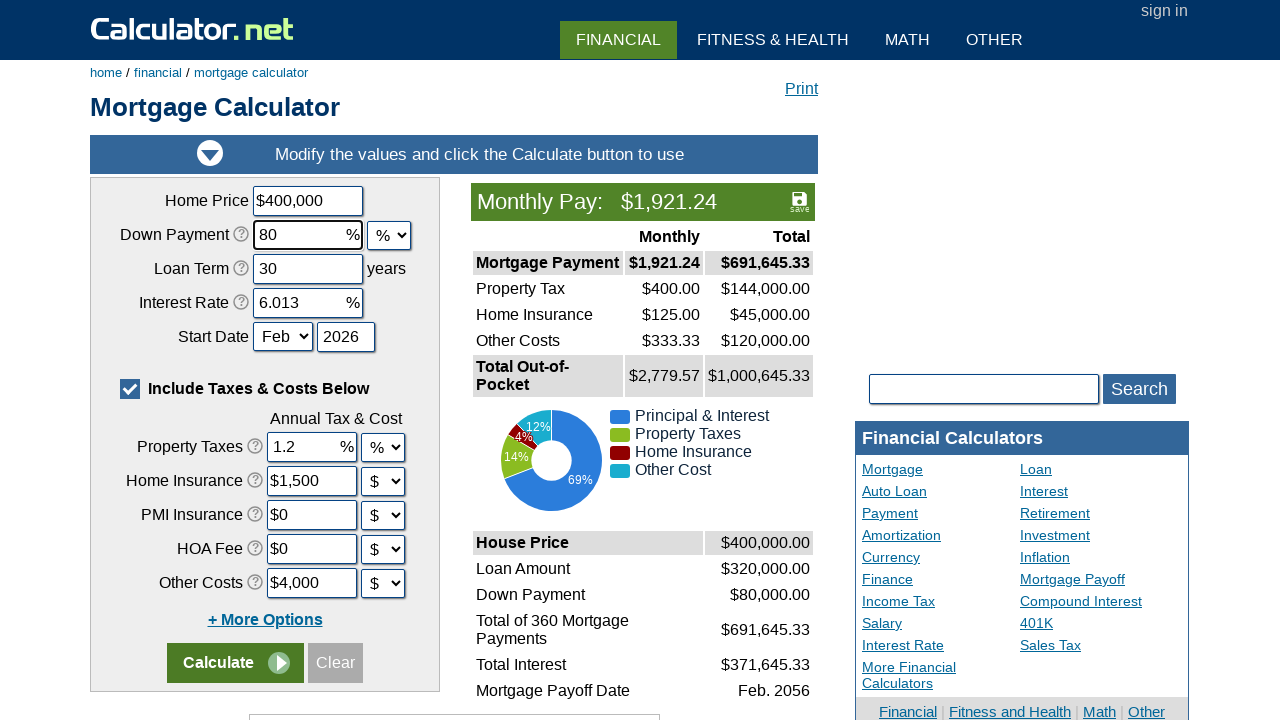

Retrieved interest rate value: 6.013
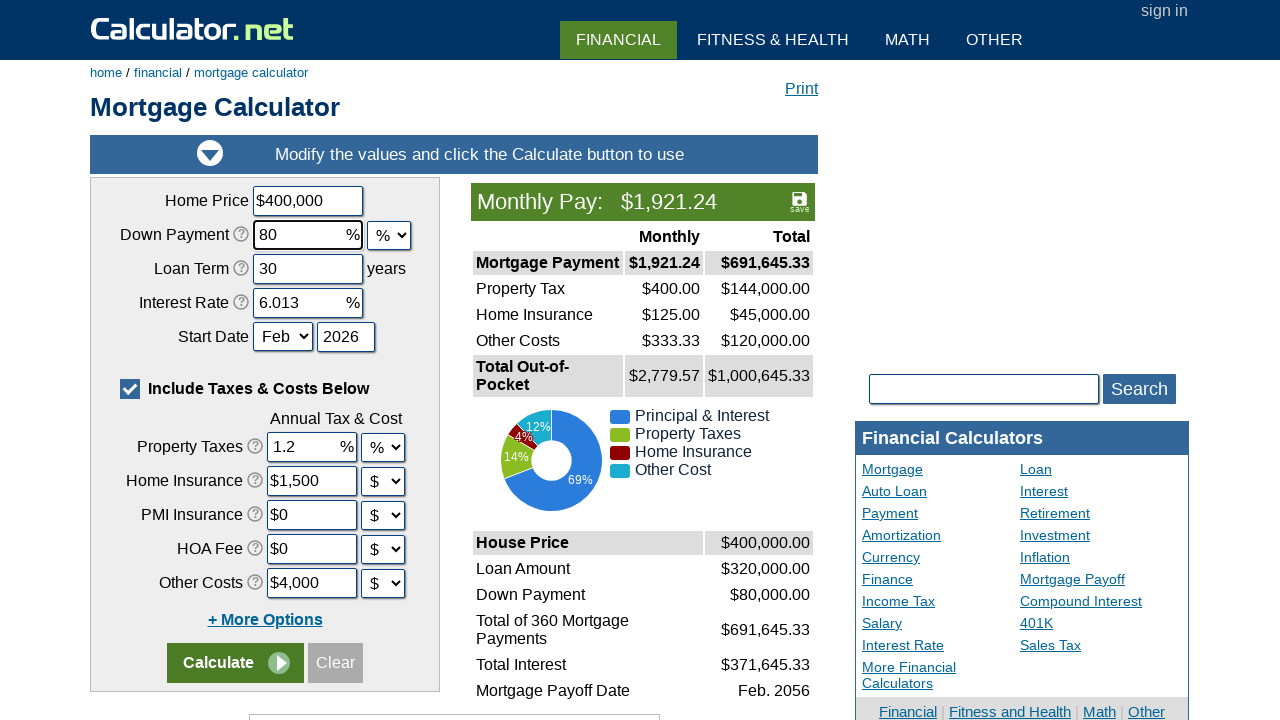

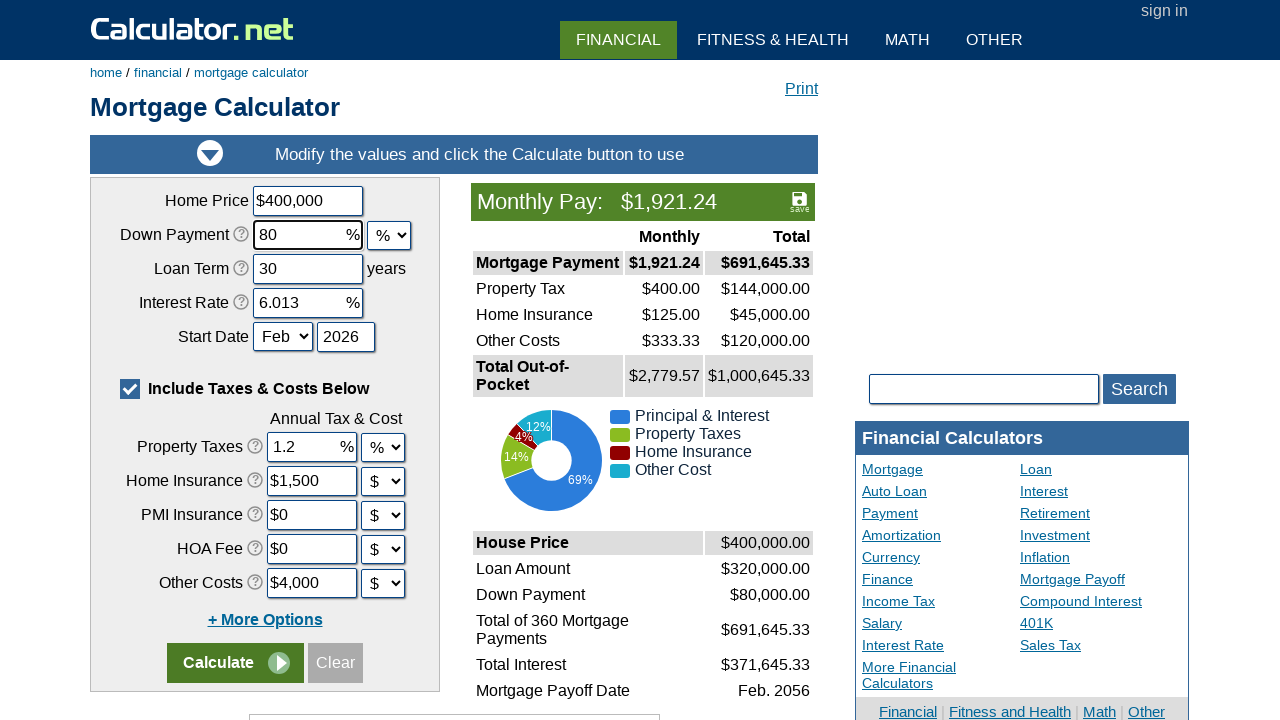